Navigates to AJIO fashion e-commerce category page and waits for it to load. This is a basic page load test demonstrating synchronization concepts.

Starting URL: https://www.ajio.com/c/830303011

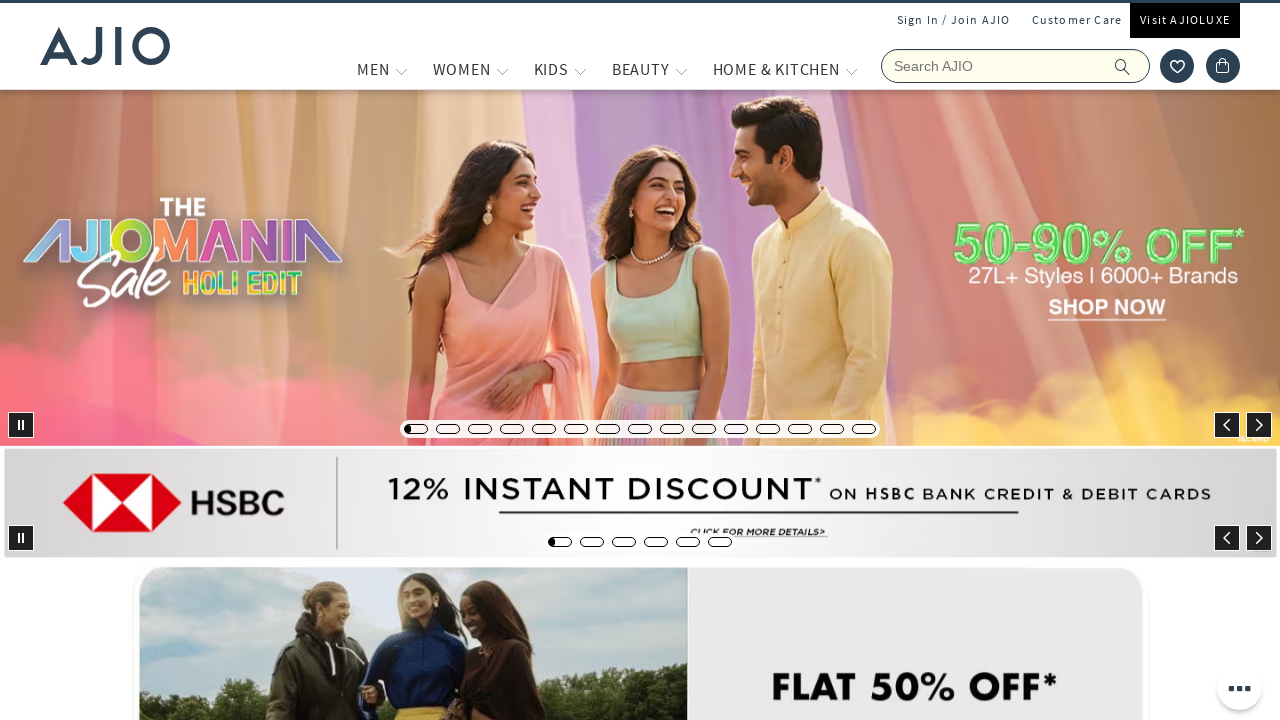

Waited for network idle state - AJIO category page fully loaded
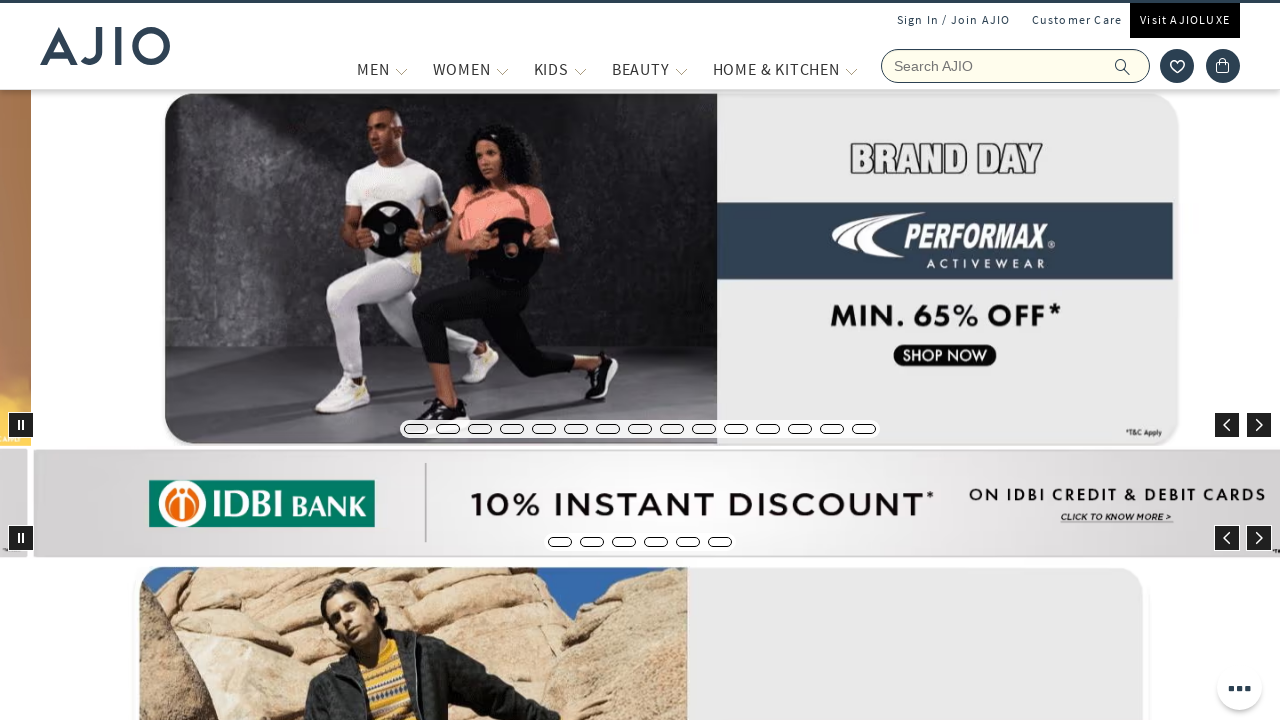

Verified body element is present on the page
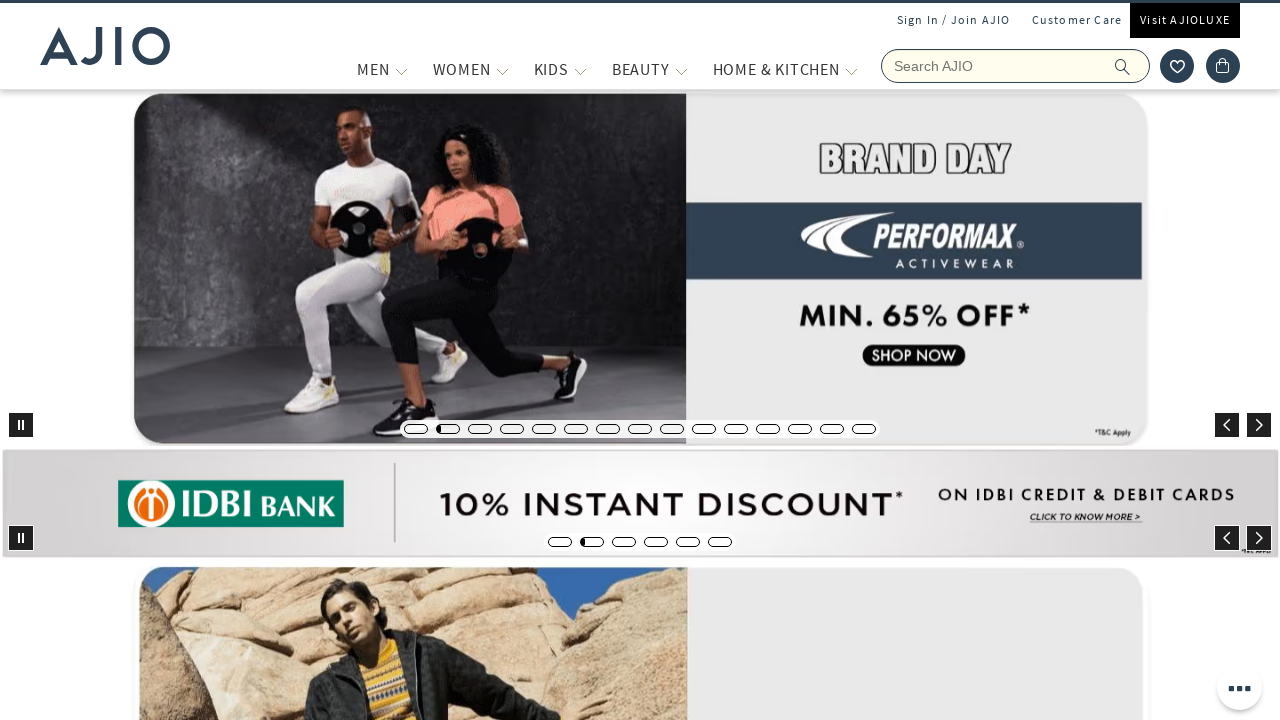

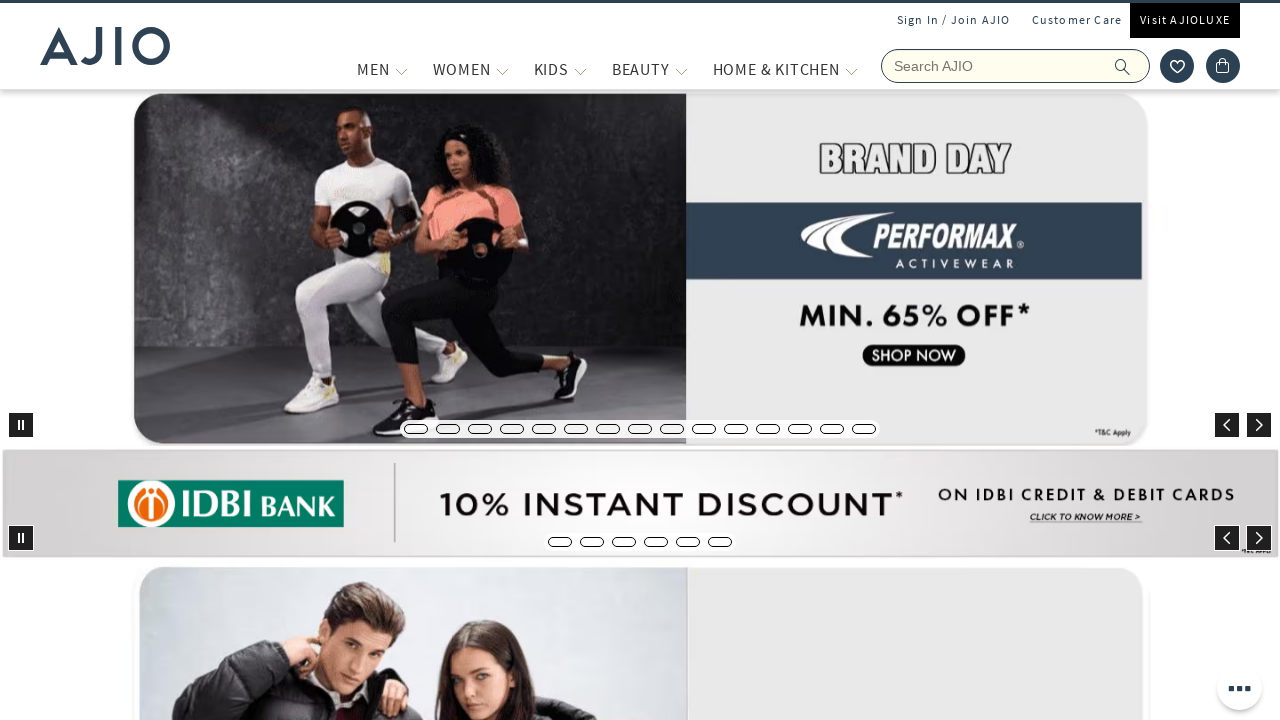